Opens the-internet herokuapp and navigates to the Data Tables section to verify table structure

Starting URL: https://the-internet.herokuapp.com/

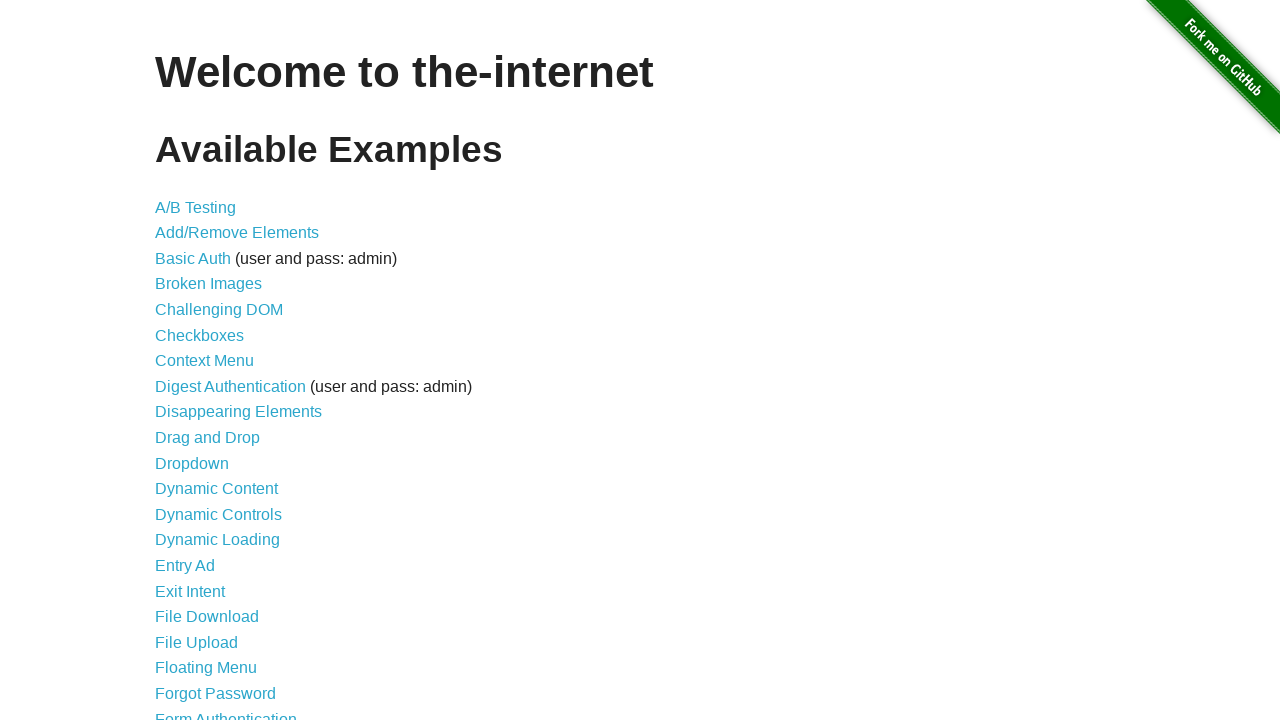

Clicked on Sortable Data Tables link at (230, 574) on xpath=//a[contains(text(),'Sortable Data Tables')]
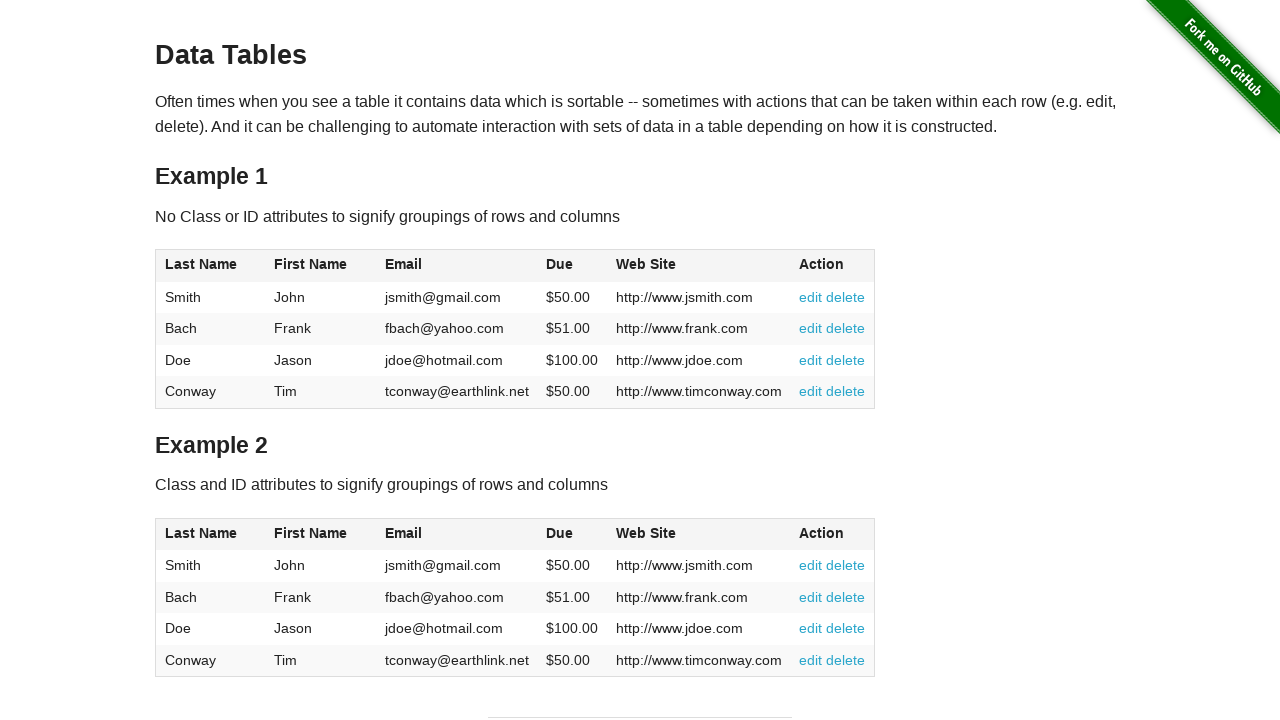

Table with id 'table1' loaded
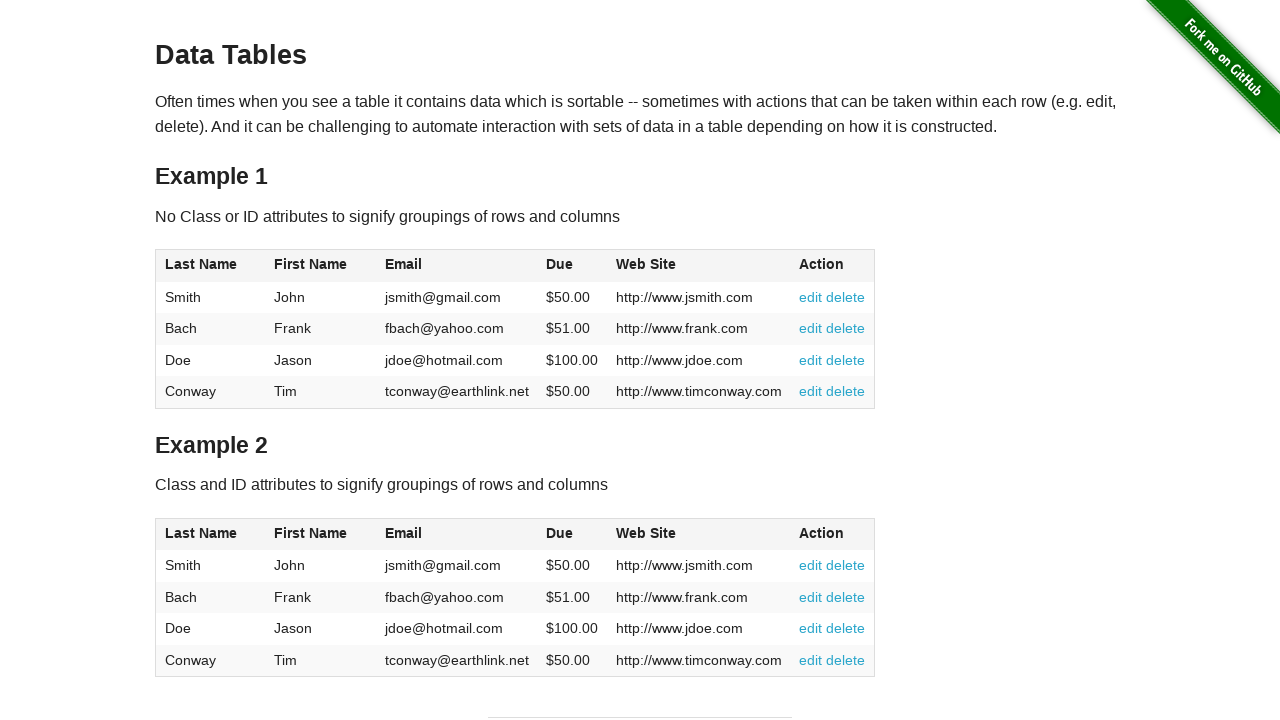

Table rows verified to exist in table body
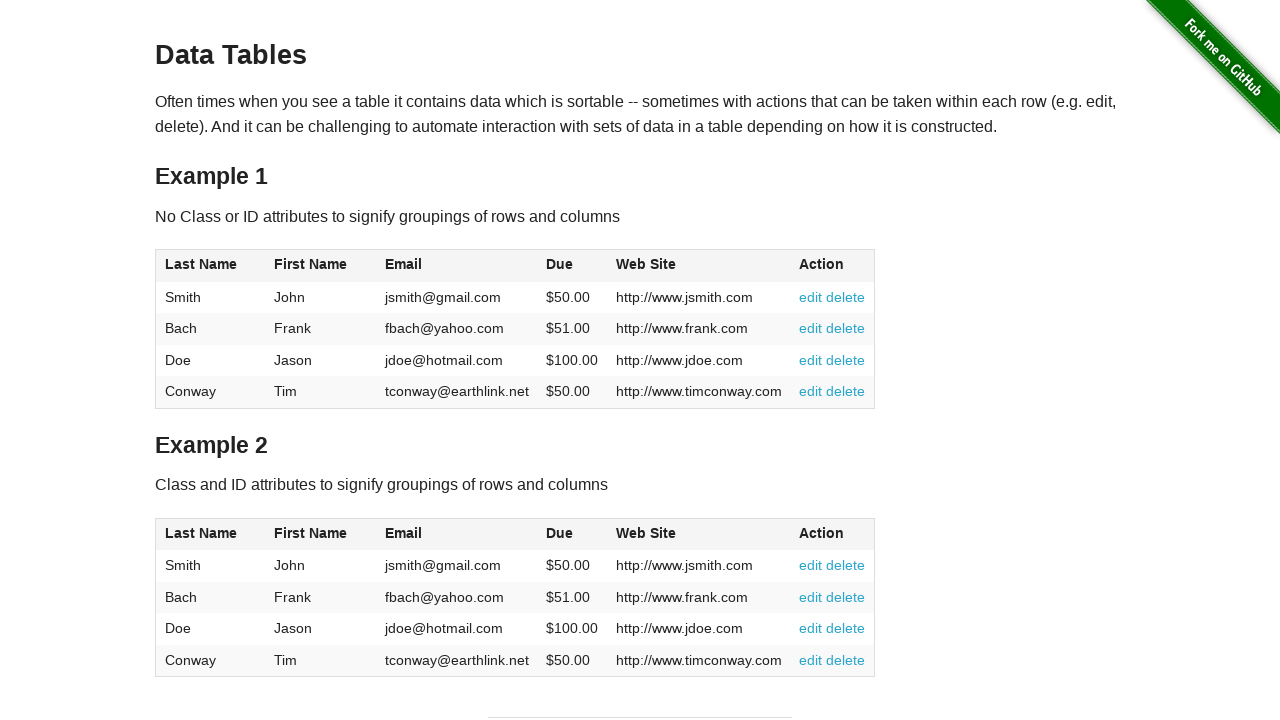

Table headers verified to exist in table head
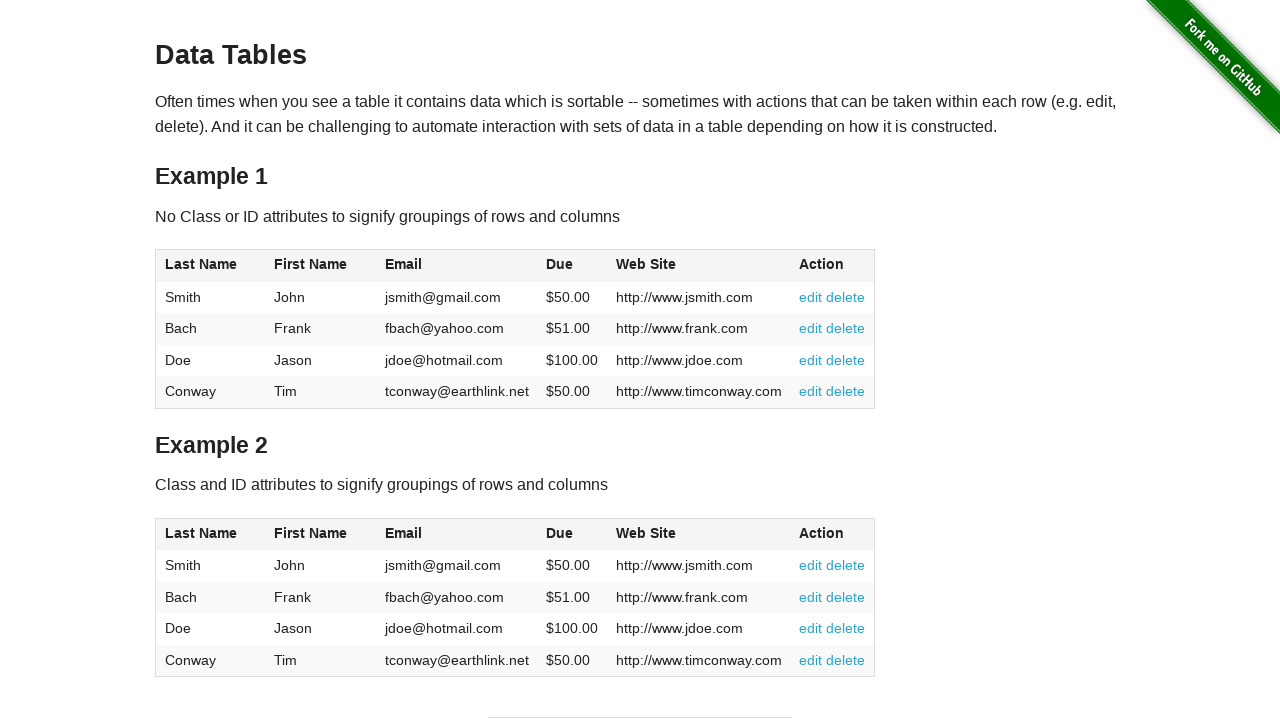

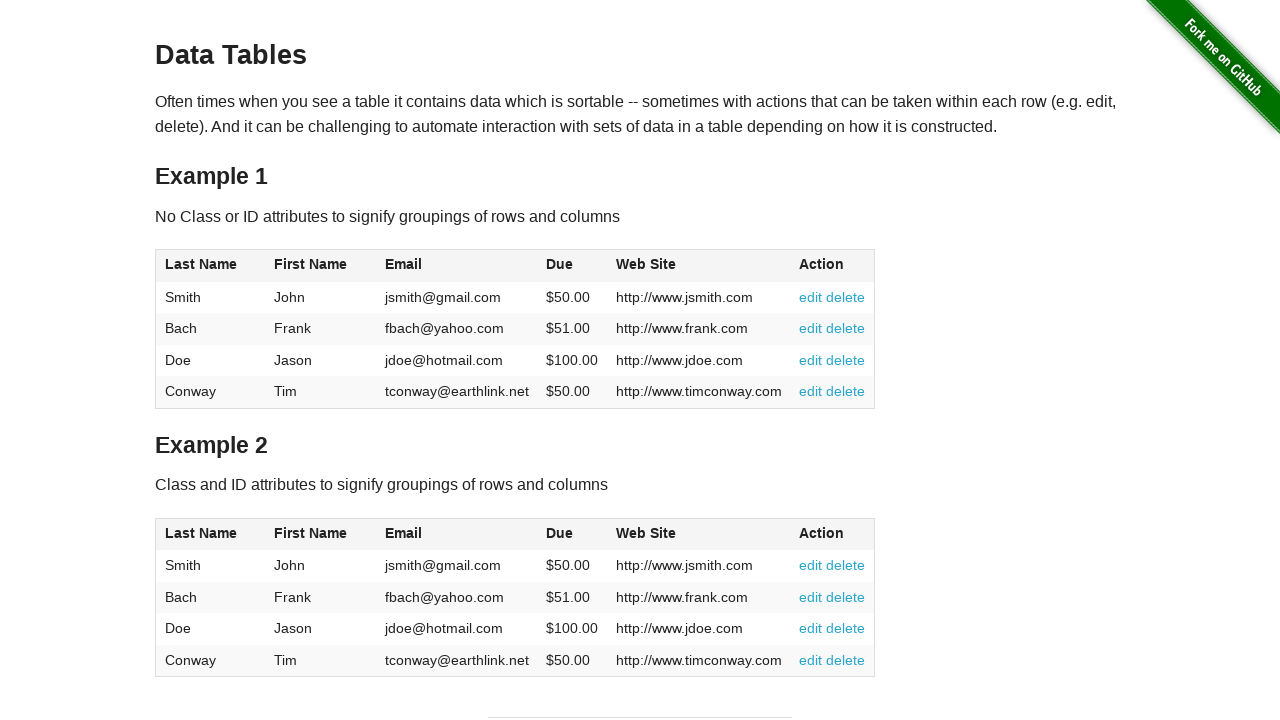